Tests jQuery UI slider functionality by dragging the slider handle 120 pixels to the right

Starting URL: http://jqueryui.com/resources/demos/slider/default.html

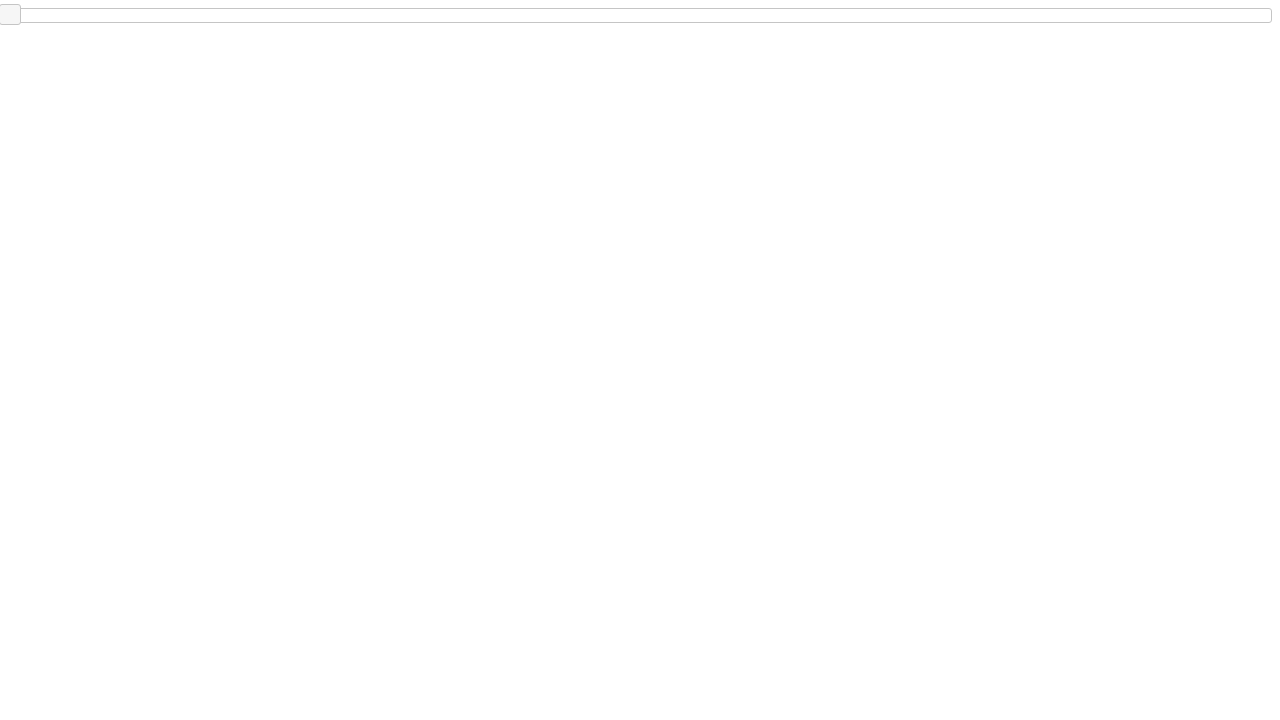

Located the jQuery UI slider handle element
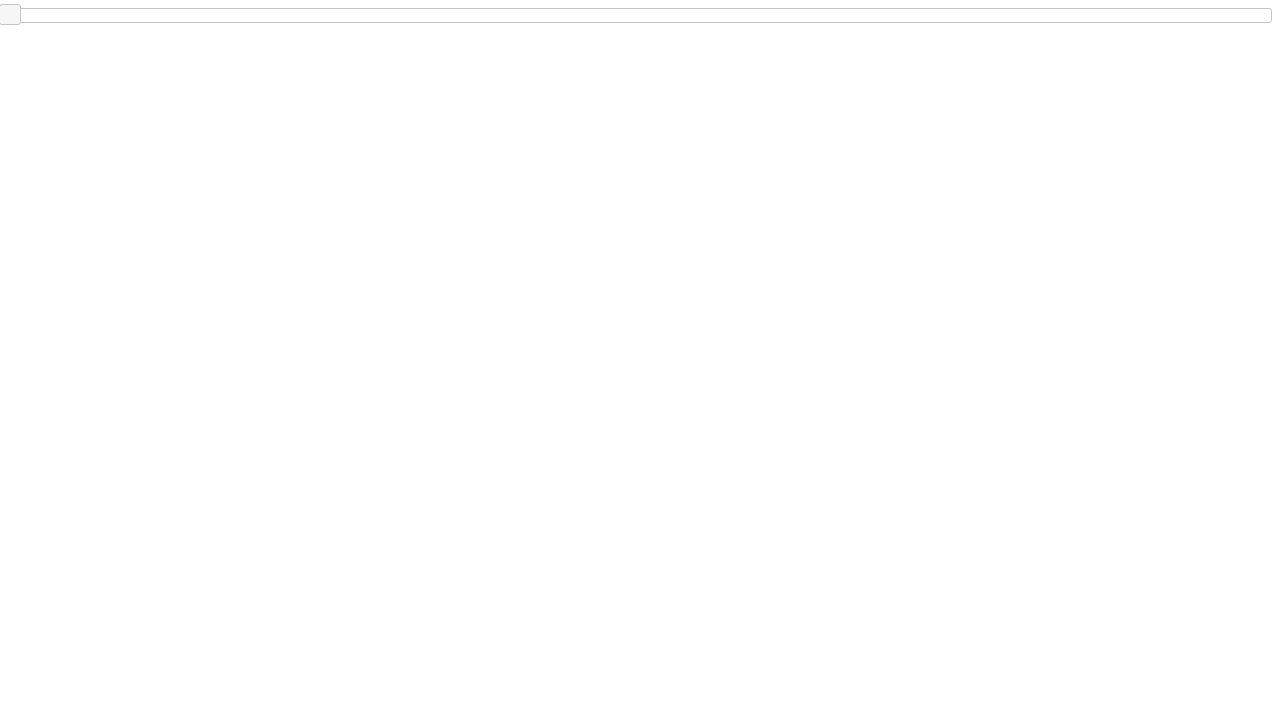

Retrieved bounding box coordinates of the slider handle
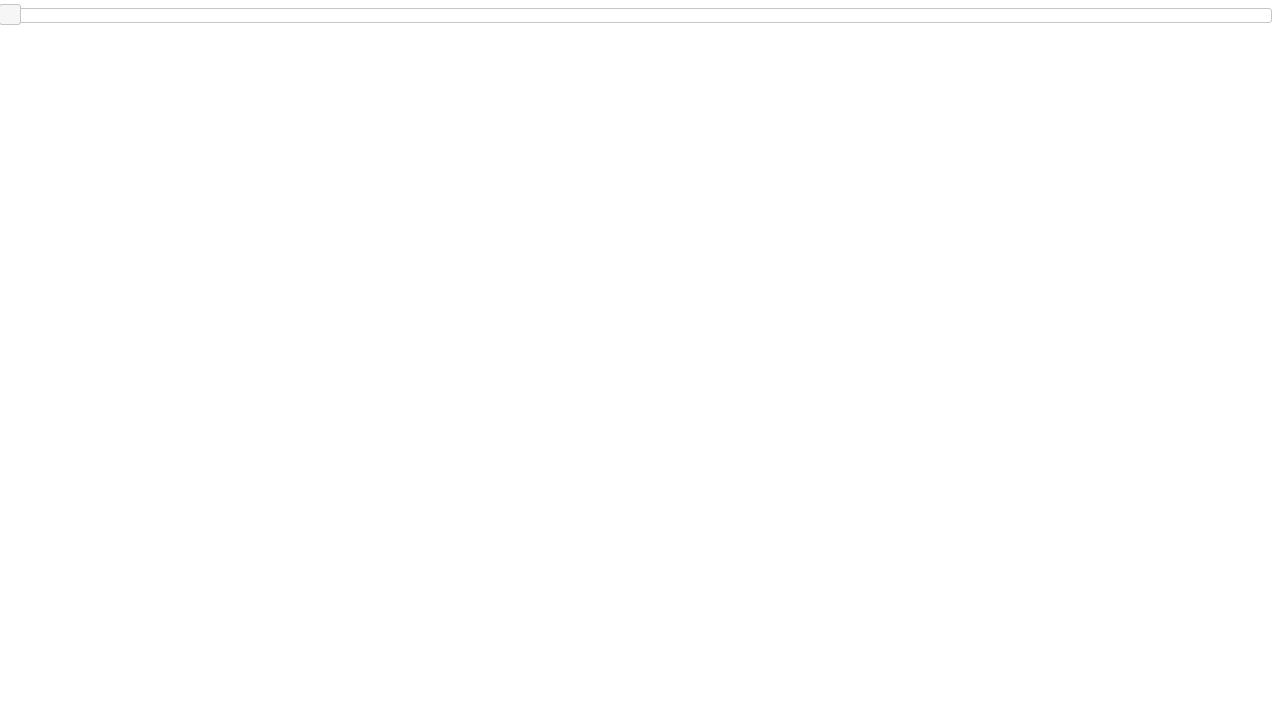

Moved mouse to center of slider handle at (10, 15)
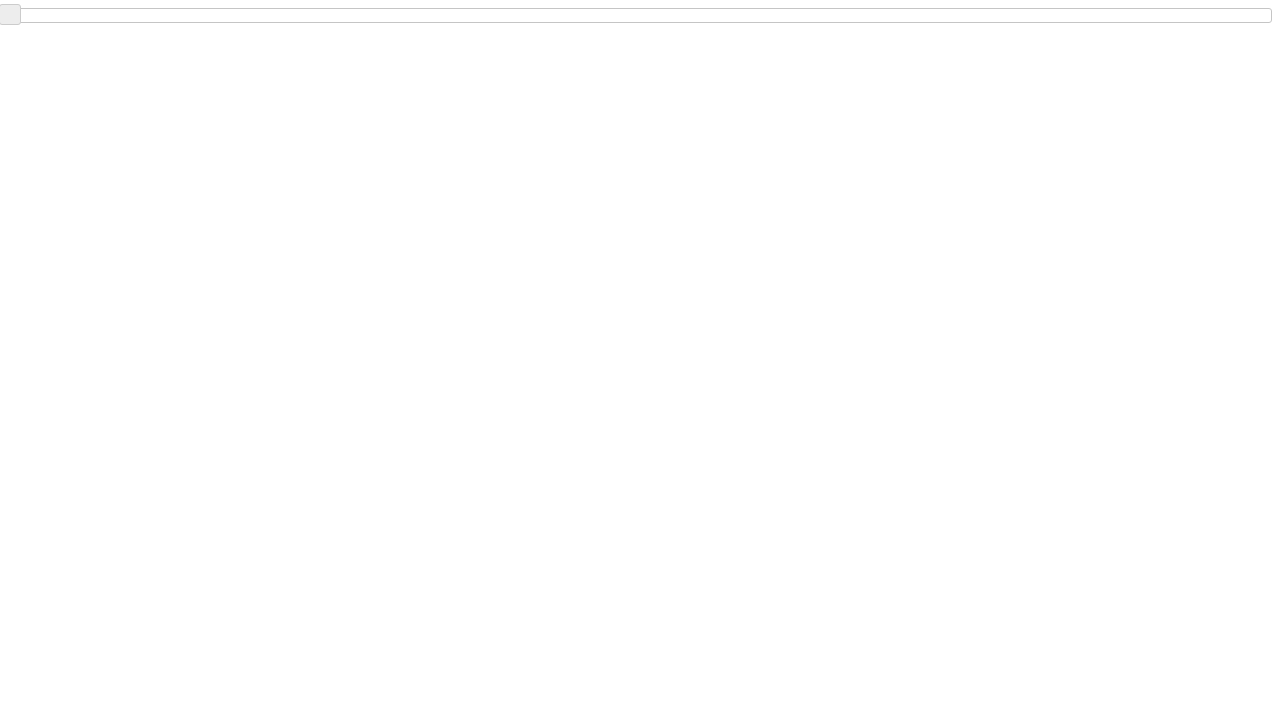

Pressed mouse button down on slider handle at (10, 15)
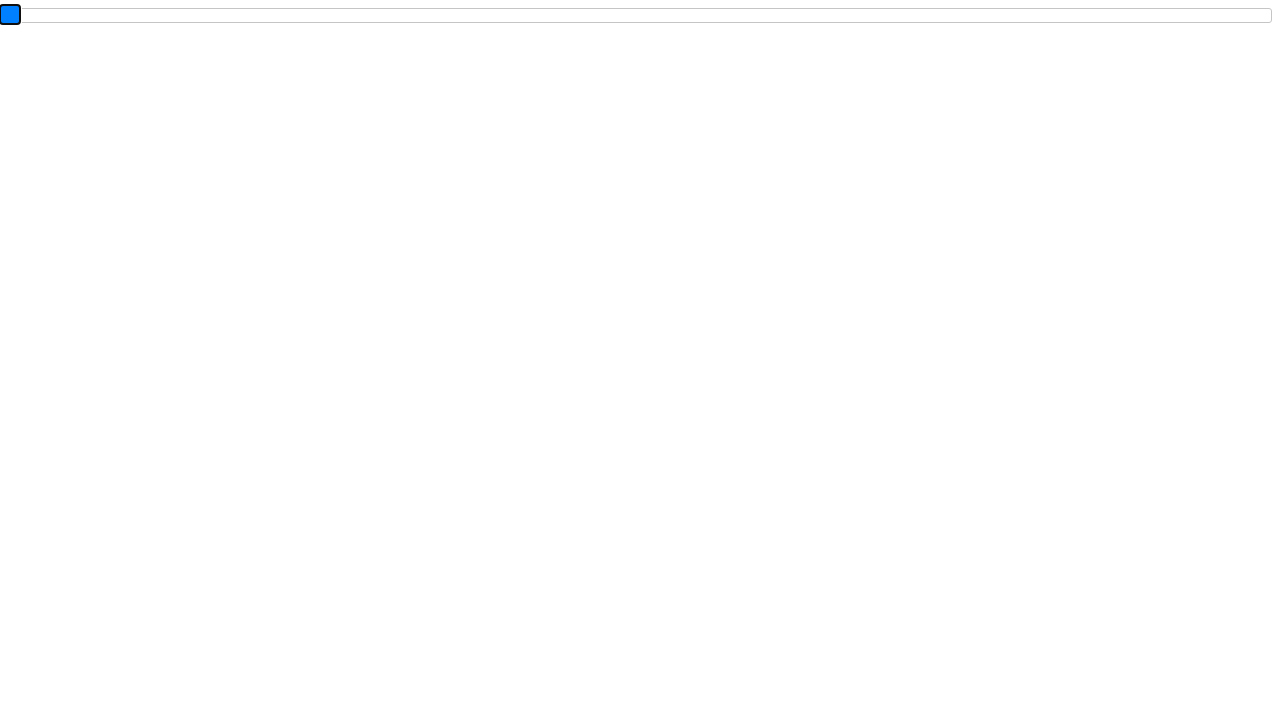

Dragged slider handle 120 pixels to the right at (130, 15)
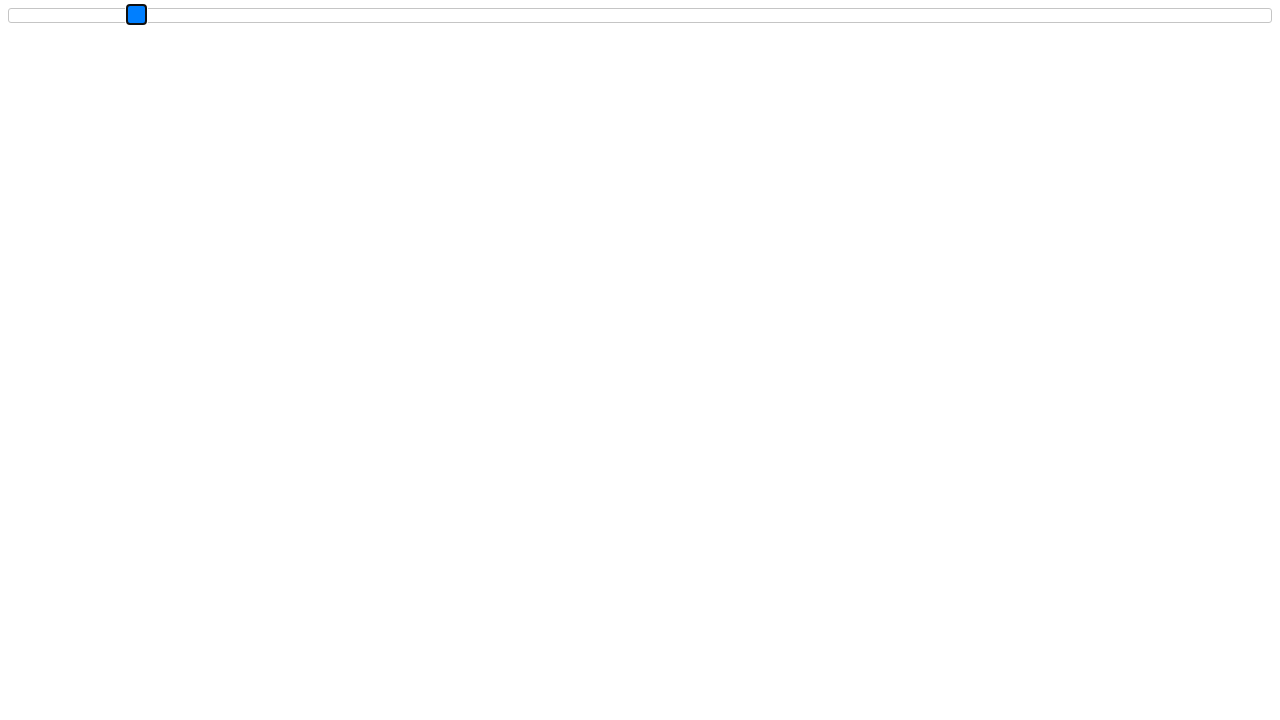

Released mouse button to complete slider drag operation at (130, 15)
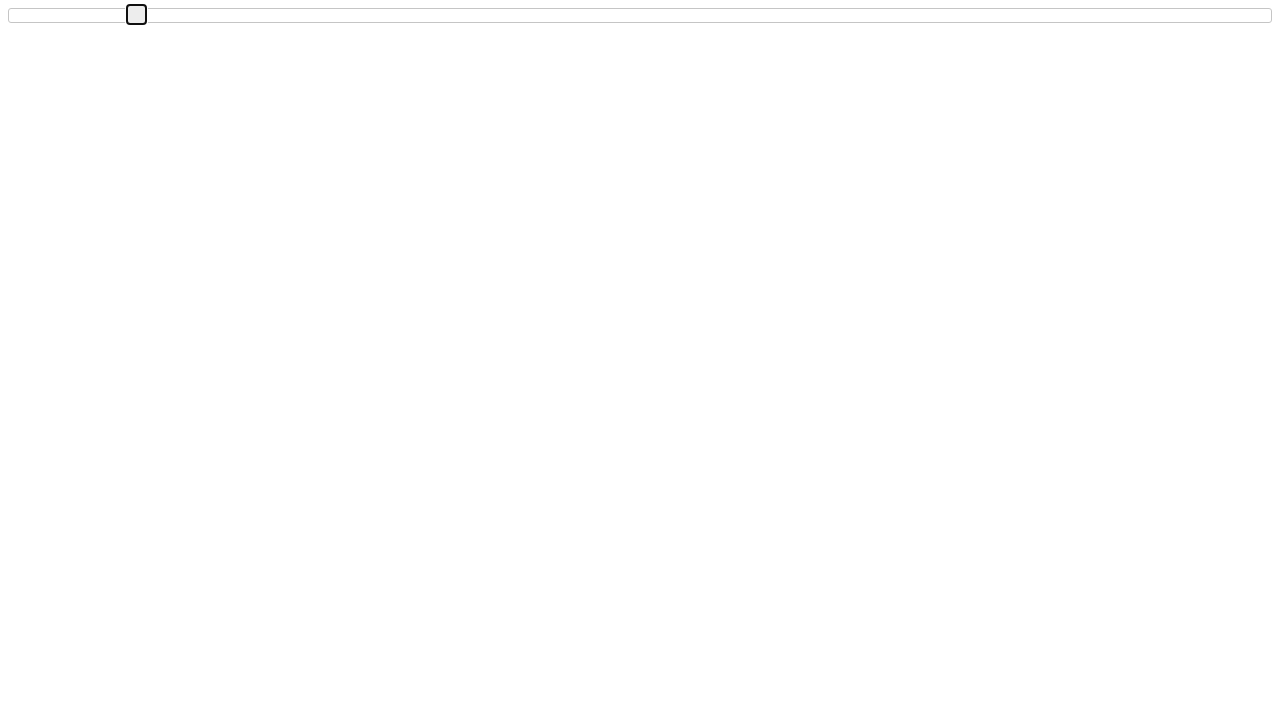

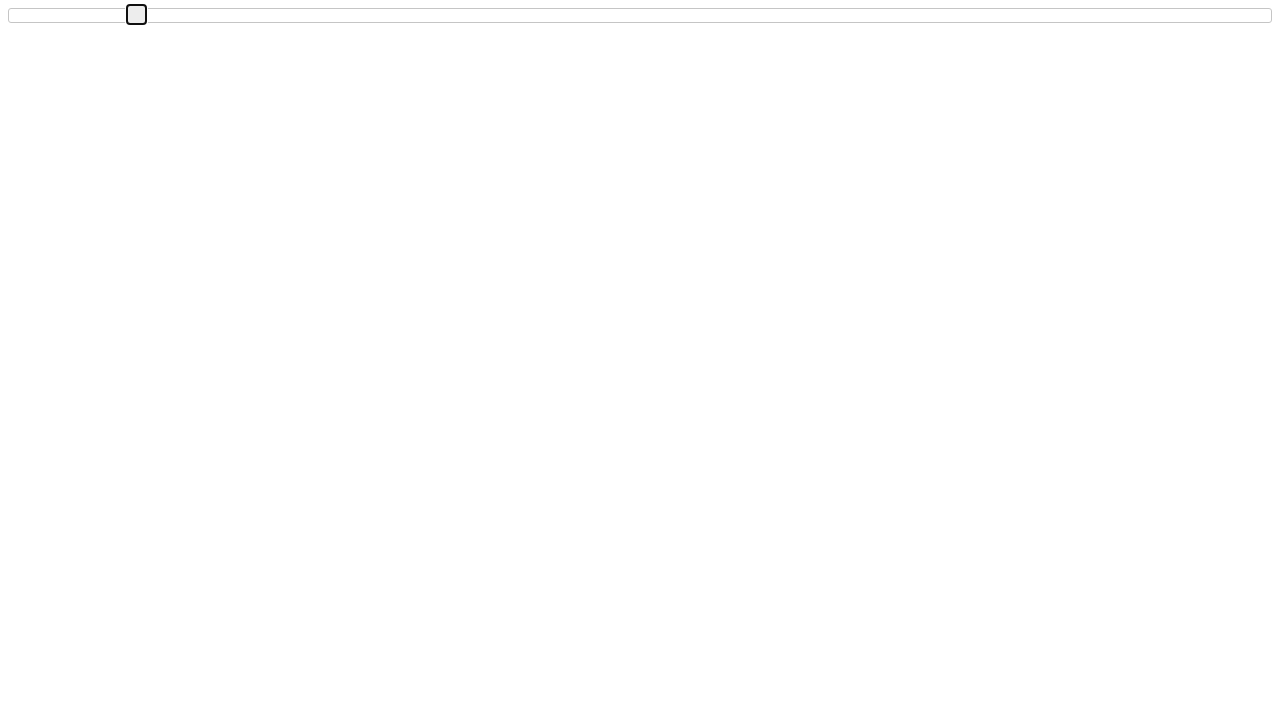